Tests switching between multiple browser windows by clicking a link that opens a new window, then switching between the original and new windows using window handles order.

Starting URL: http://the-internet.herokuapp.com/windows

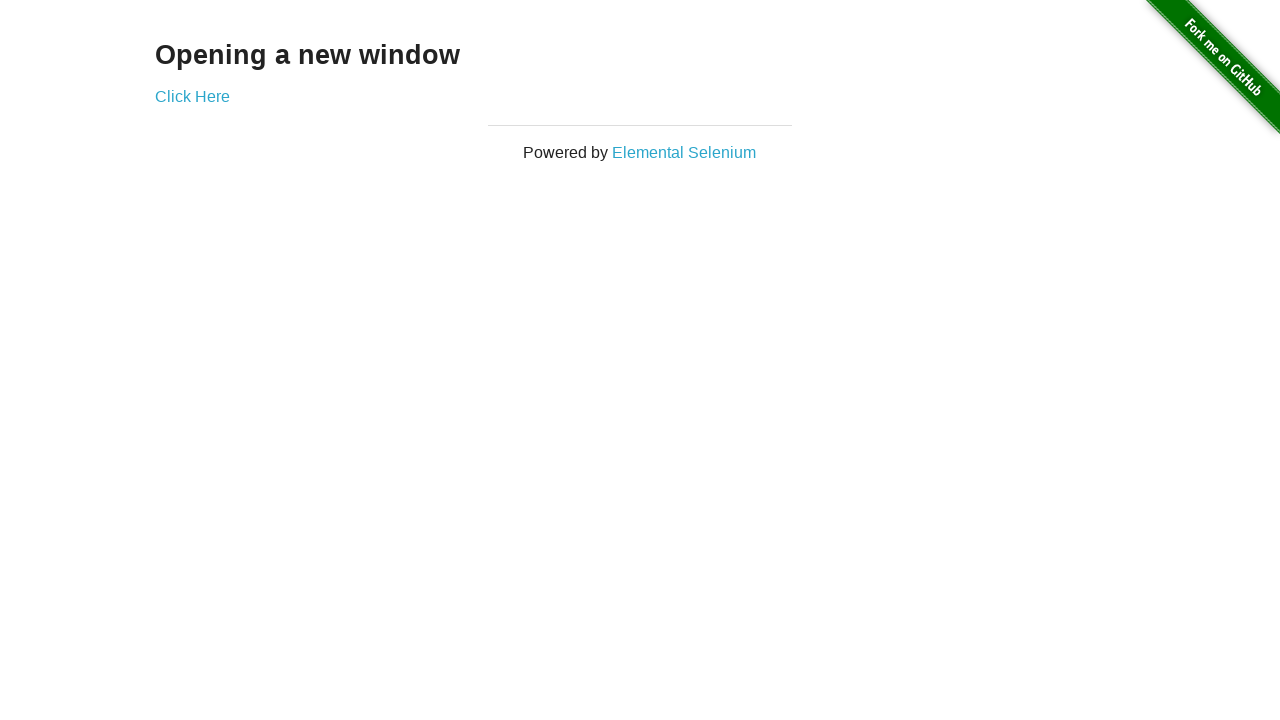

Clicked link that opens a new window at (192, 96) on .example a
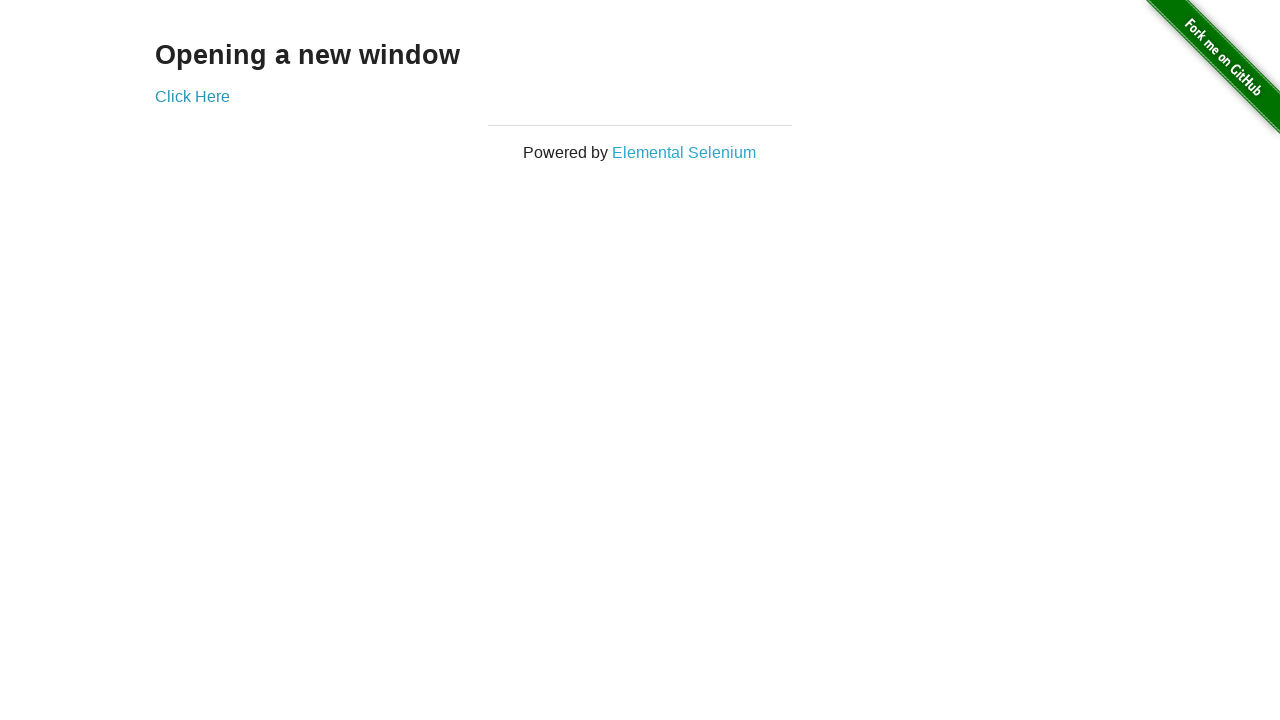

Verified original window title is not 'New Window'
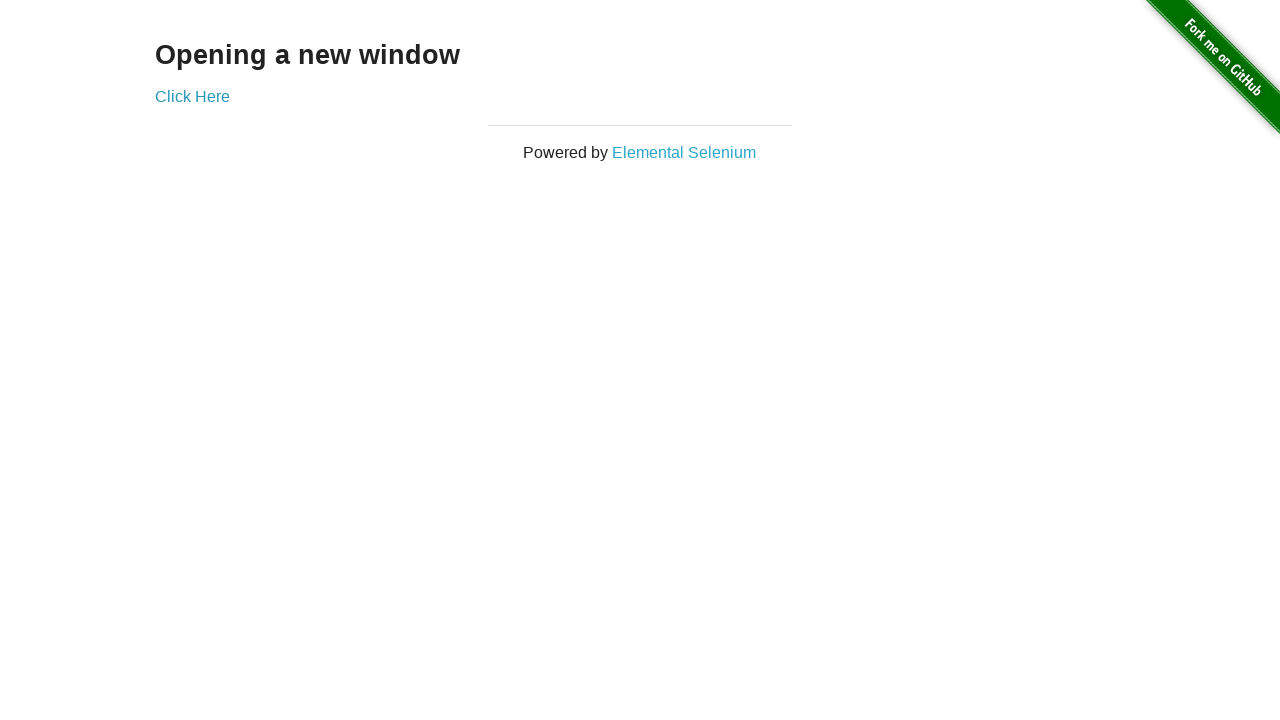

New window loaded completely
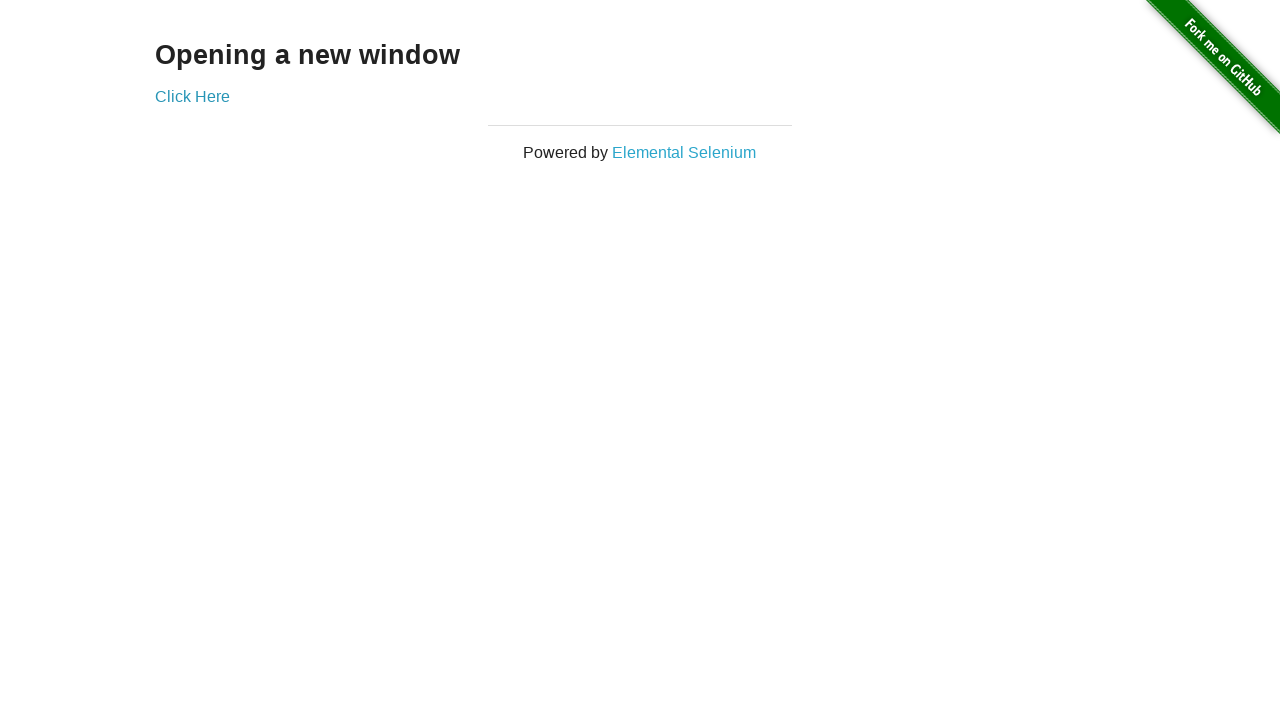

Verified new window title is 'New Window'
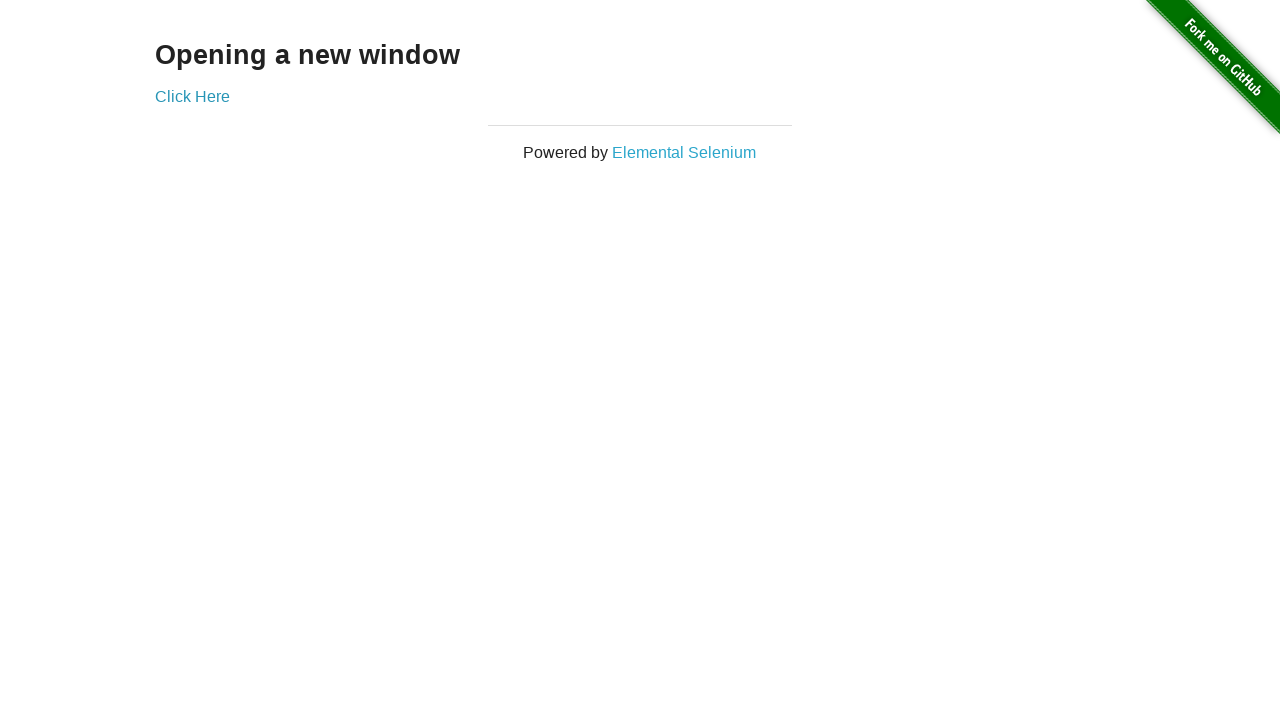

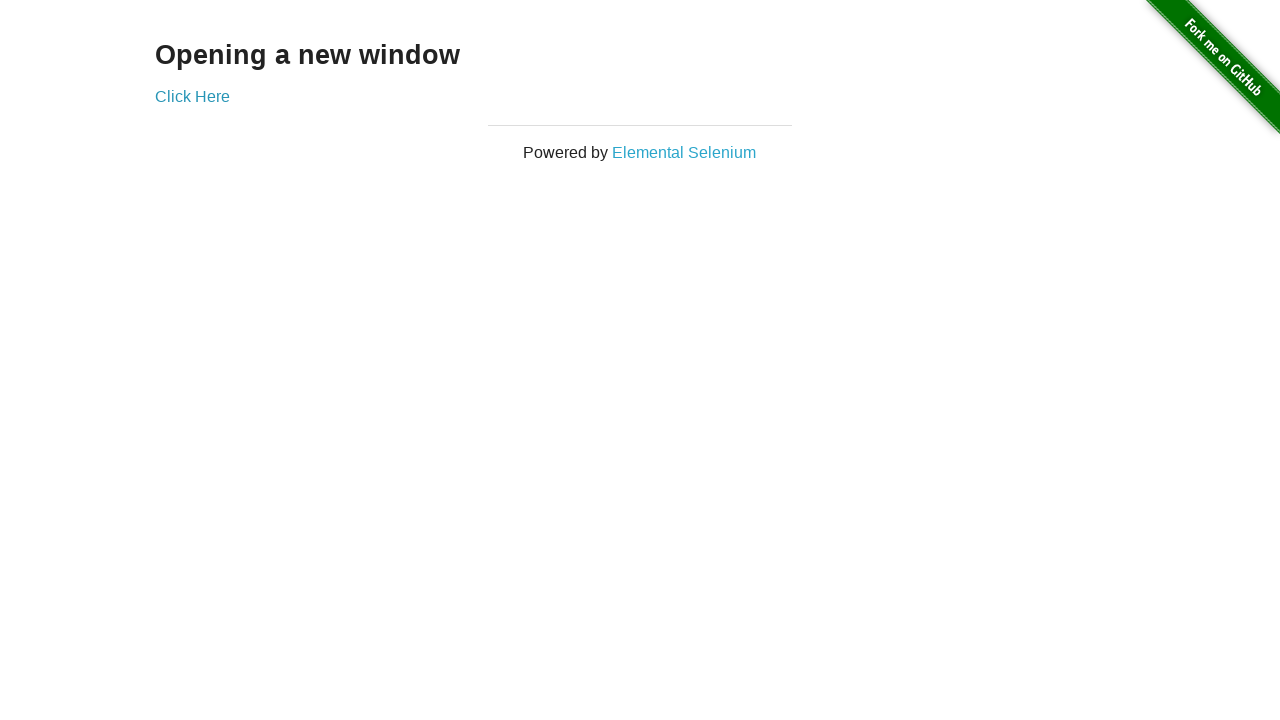